Verifies that a contact form exists on the contact page

Starting URL: https://www.droptica.pl/kontakt/

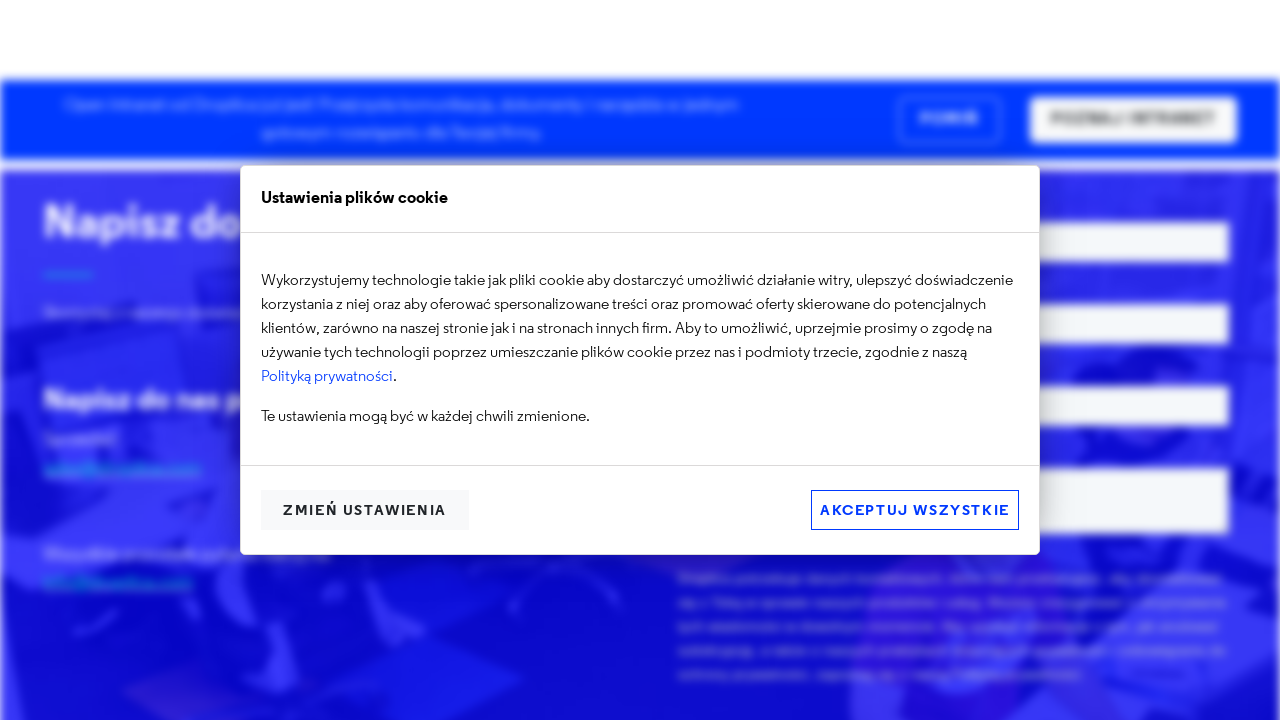

Navigated to contact page at https://www.droptica.pl/kontakt/
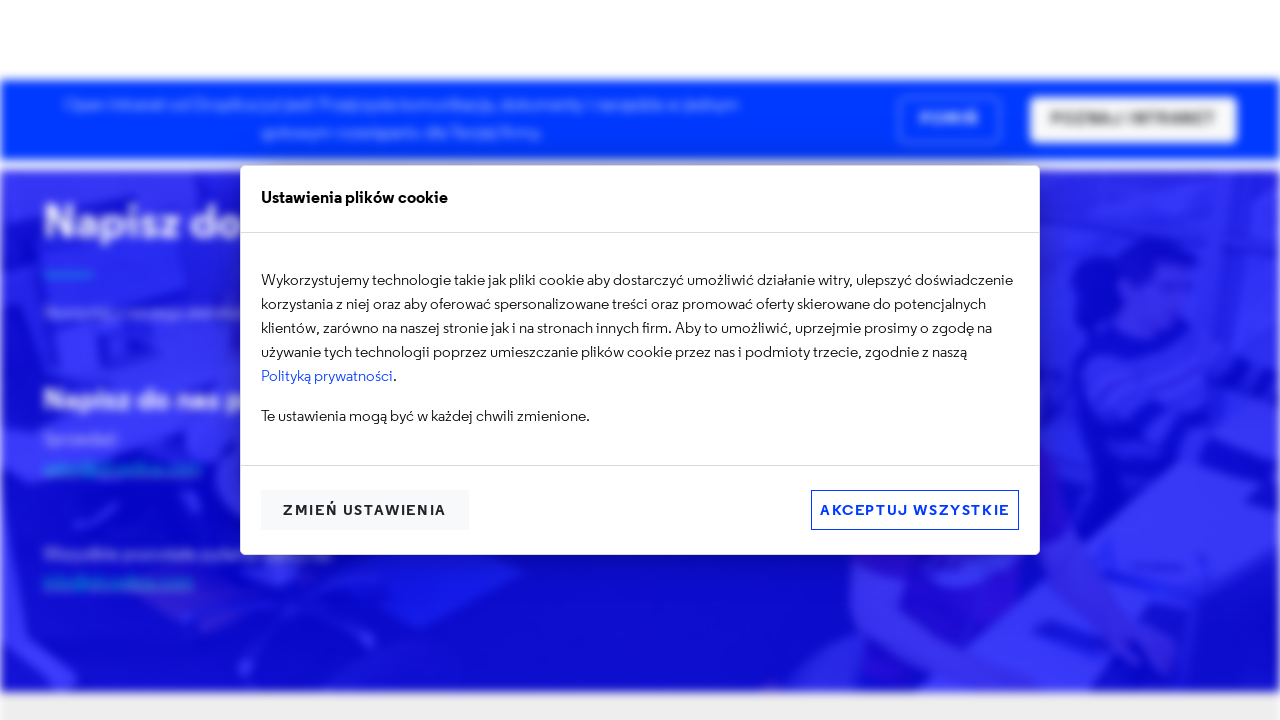

Located contact form element with .hbspt-form selector
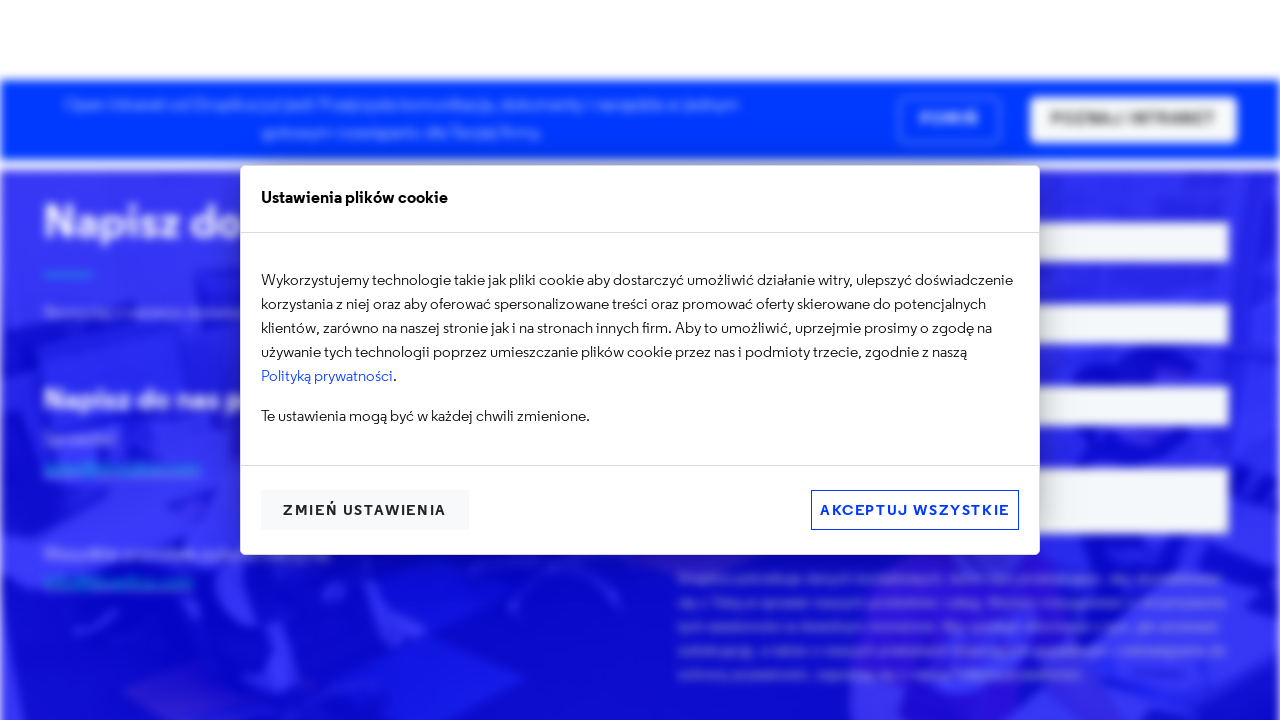

Verified that contact form exists on the page (count > 0)
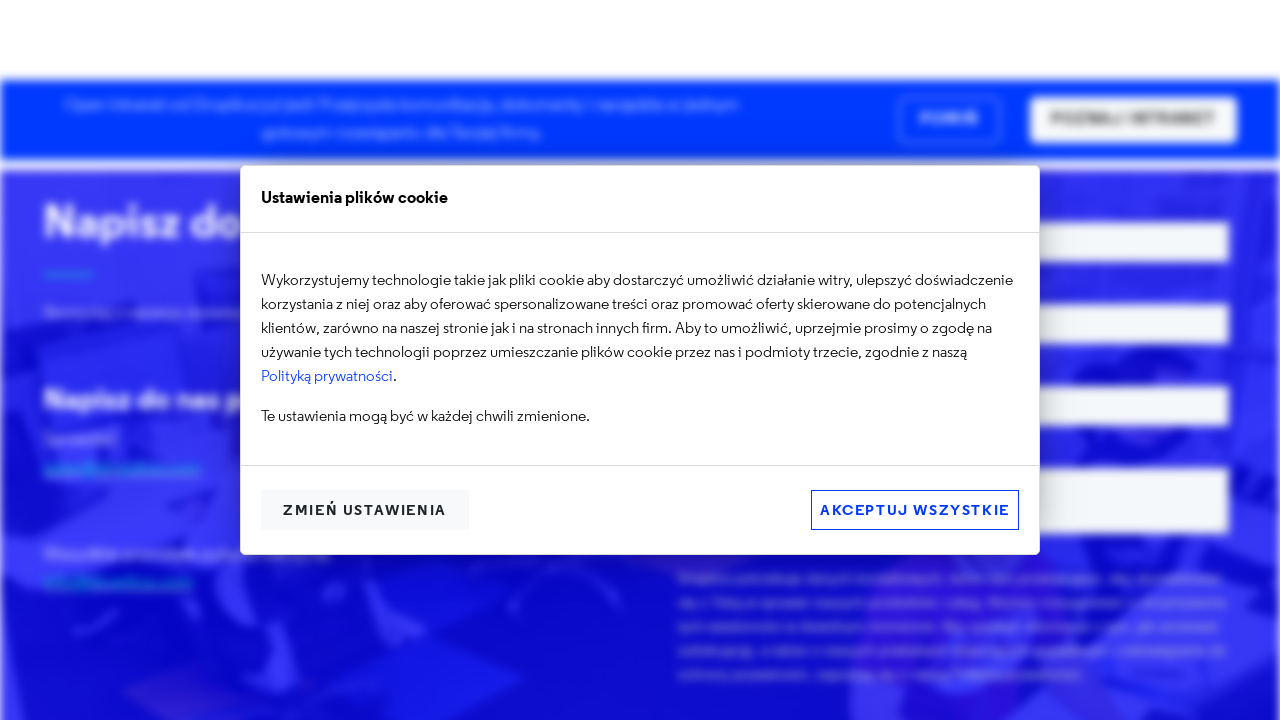

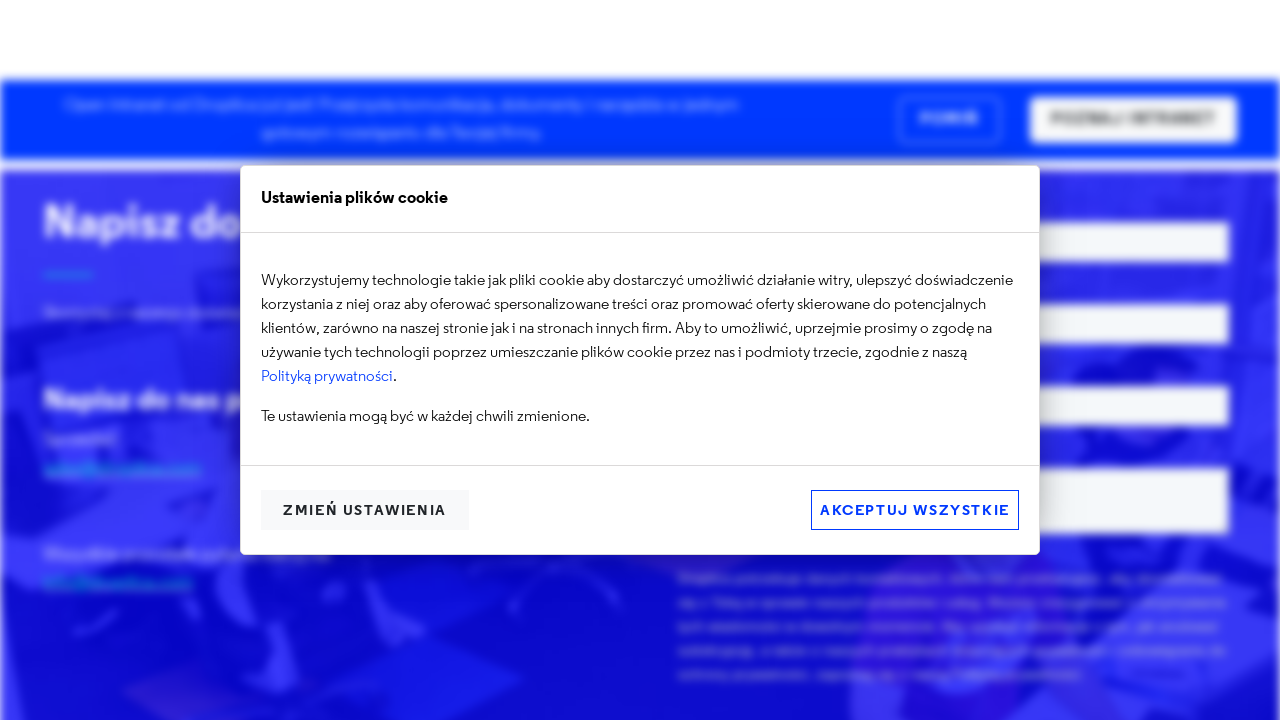